Verifies the categories panel displays CATEGORIES, Phones, Laptops, and Monitors options

Starting URL: https://www.demoblaze.com/

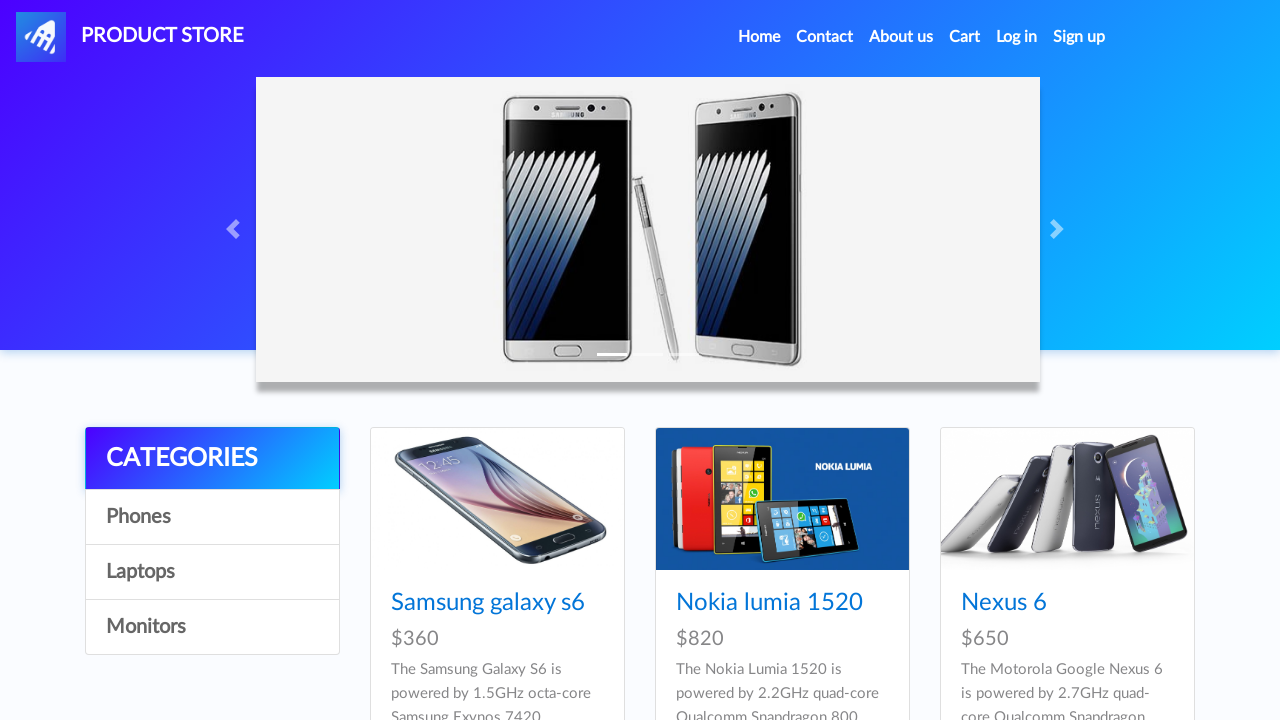

Categories panel loaded
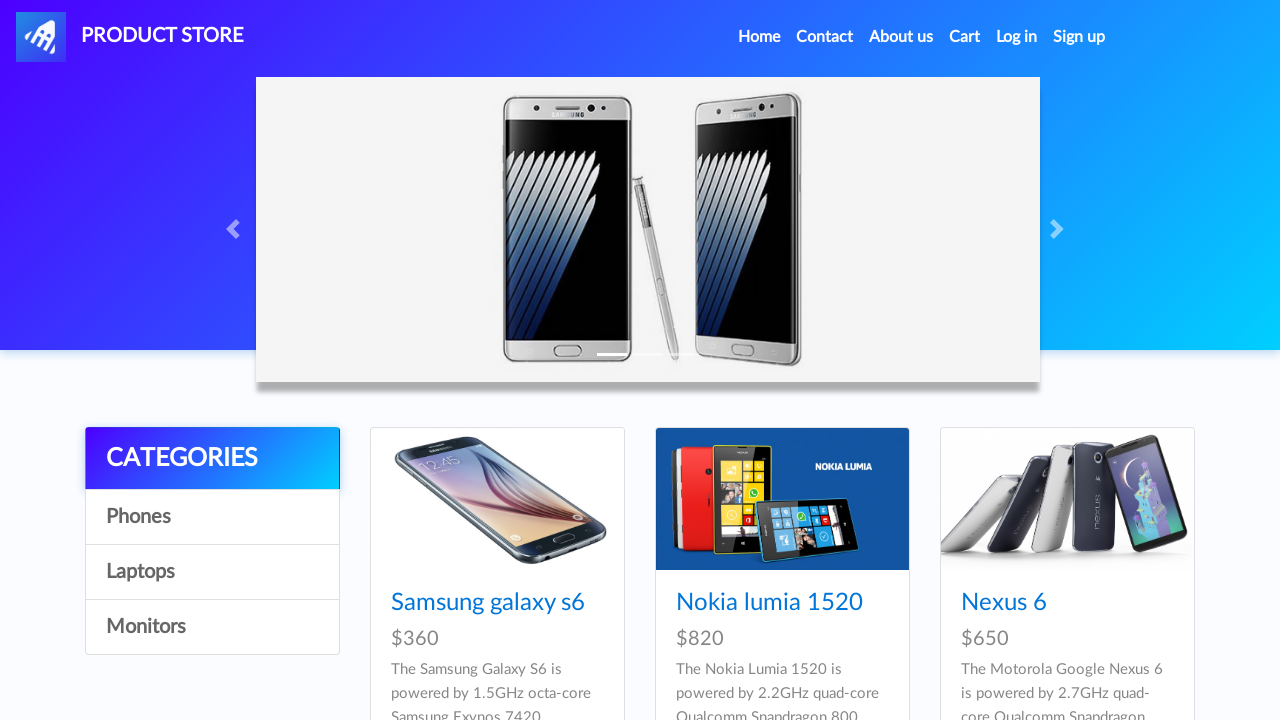

CATEGORIES option is displayed in the categories panel
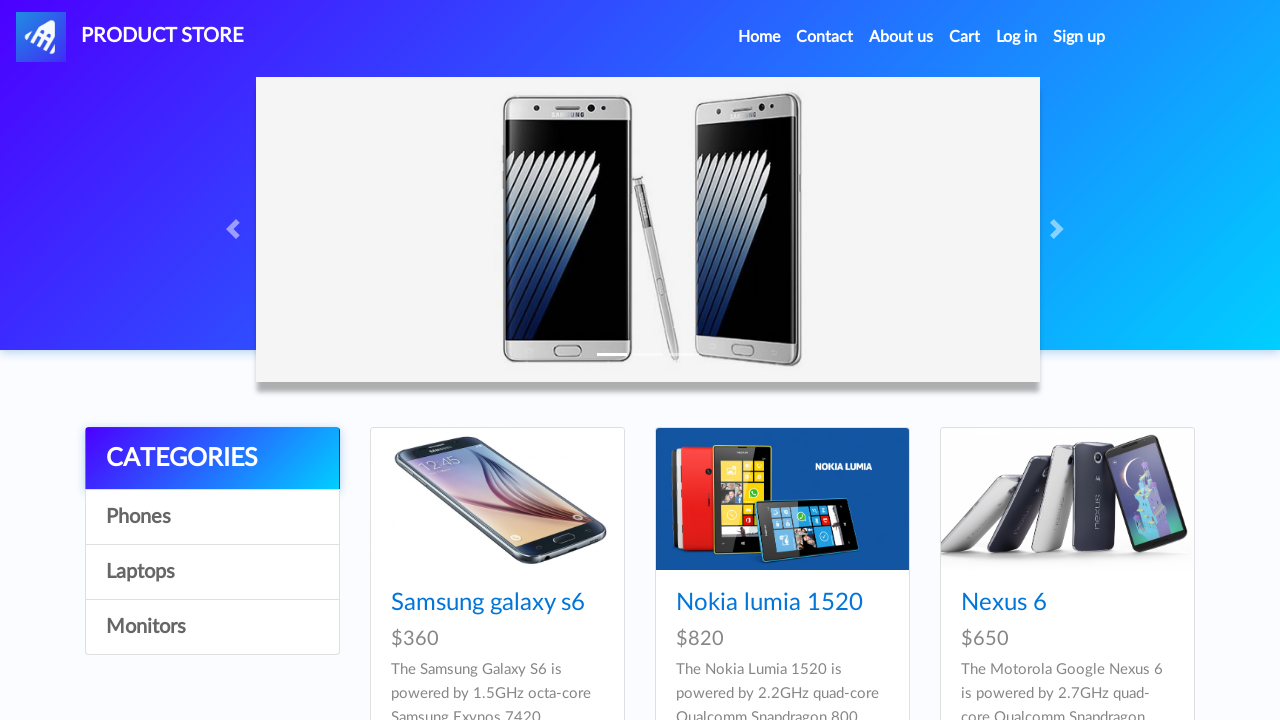

Phones option is displayed in the categories panel
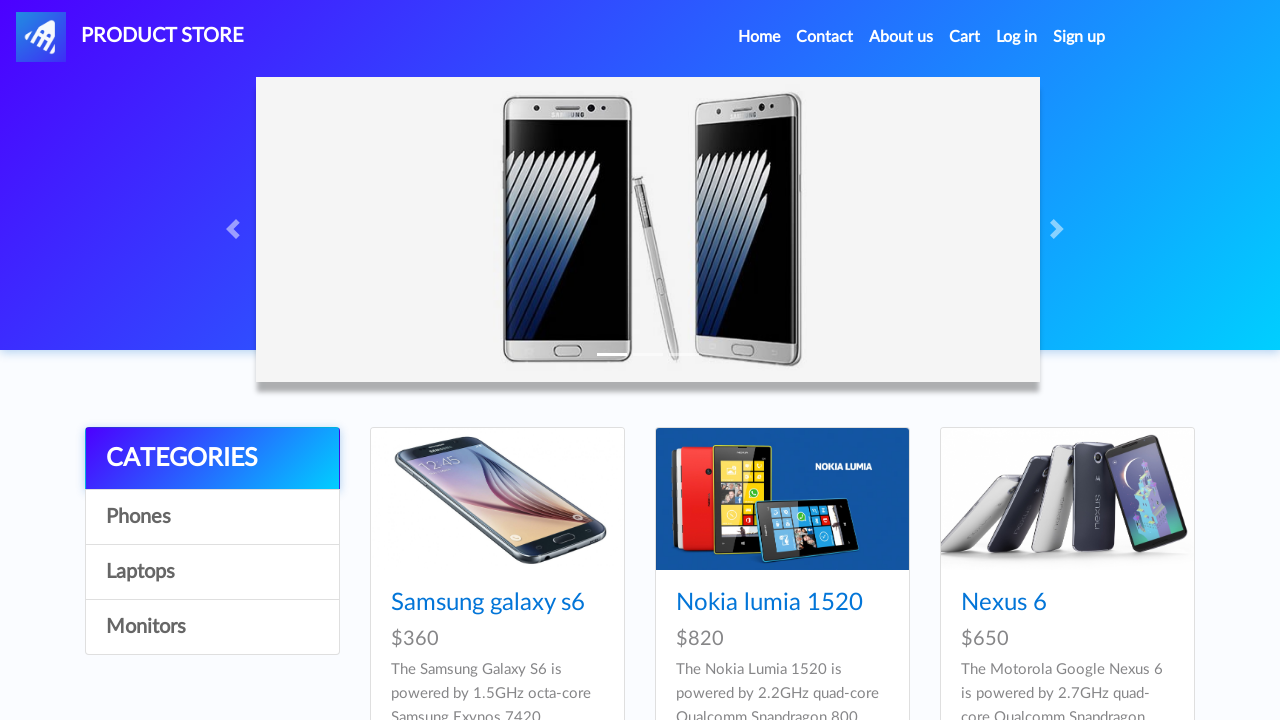

Laptops option is displayed in the categories panel
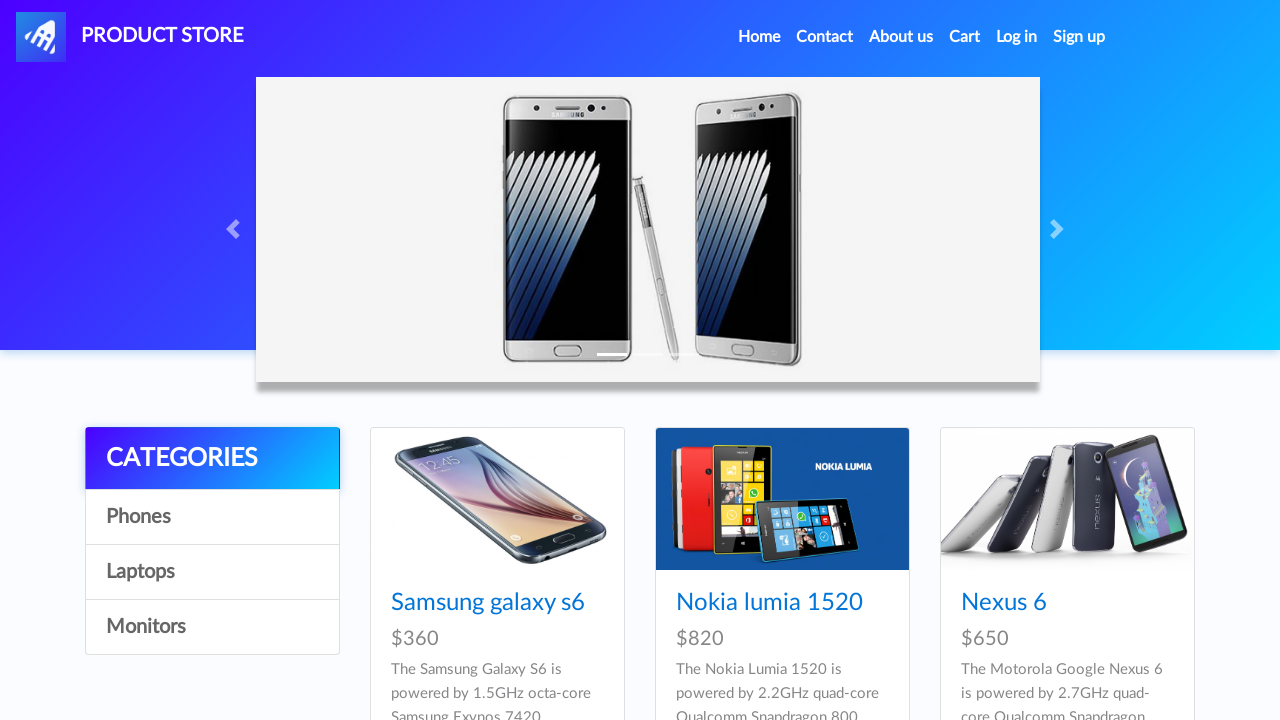

Monitors option is displayed in the categories panel
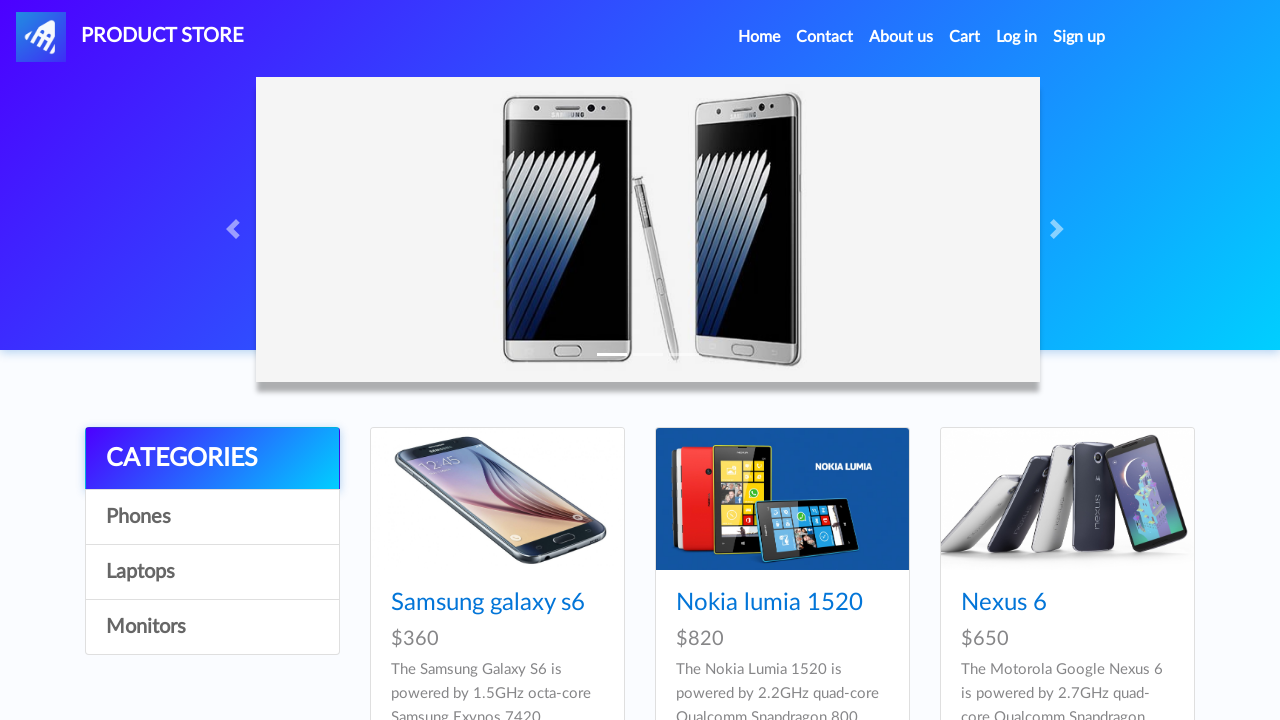

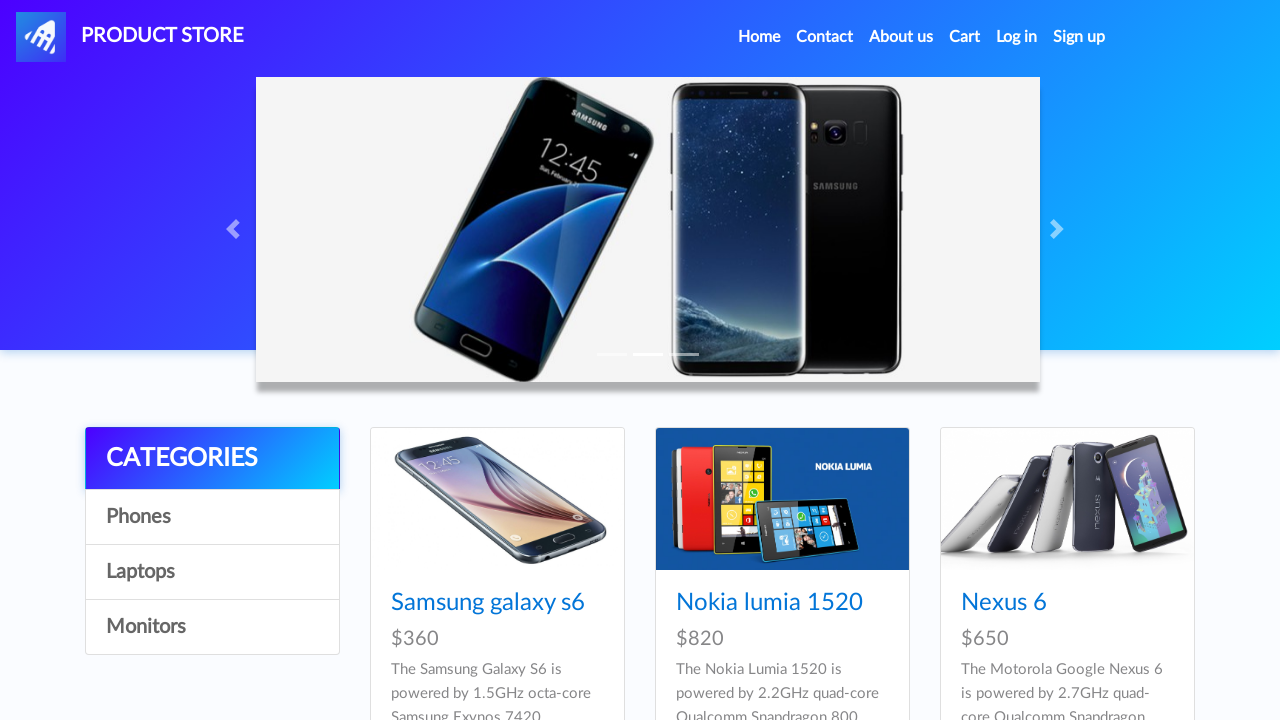